Tests the login form validation by clicking the login button without entering credentials, then verifies that a warning message is displayed.

Starting URL: https://login1.nextbasecrm.com/?login=yes

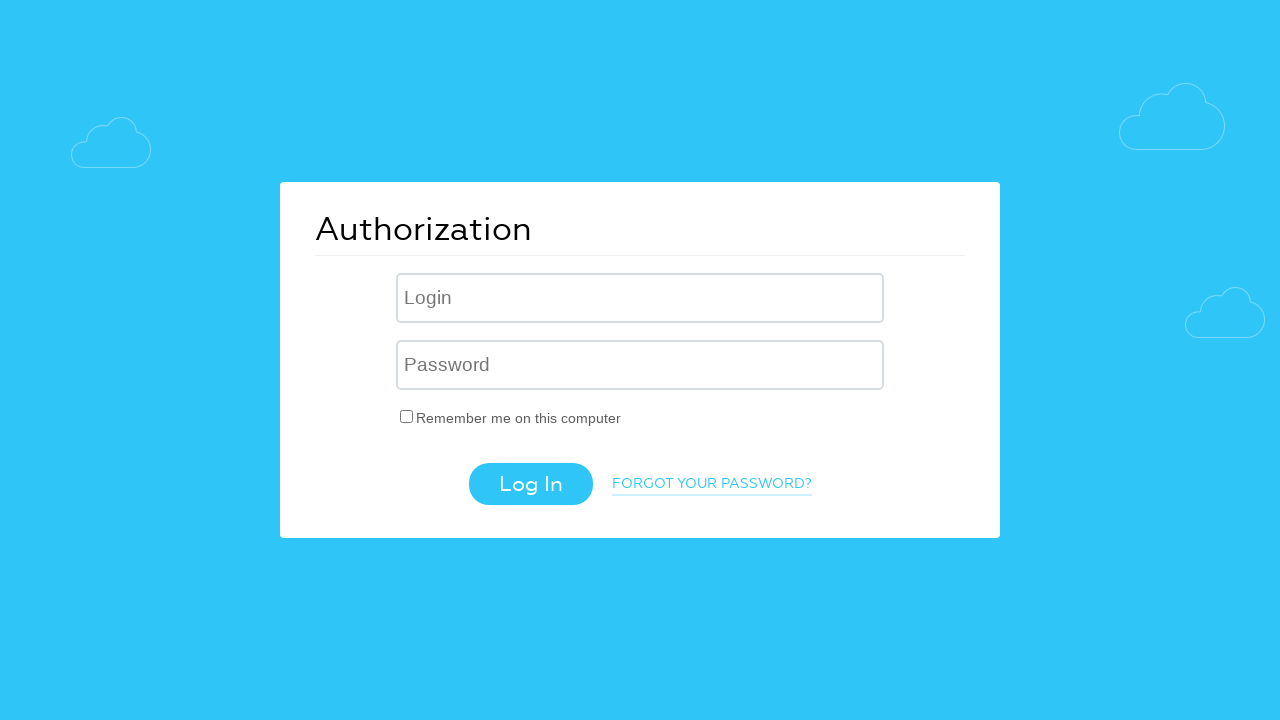

Clicked login button without entering credentials to trigger validation warning at (530, 484) on .login-btn
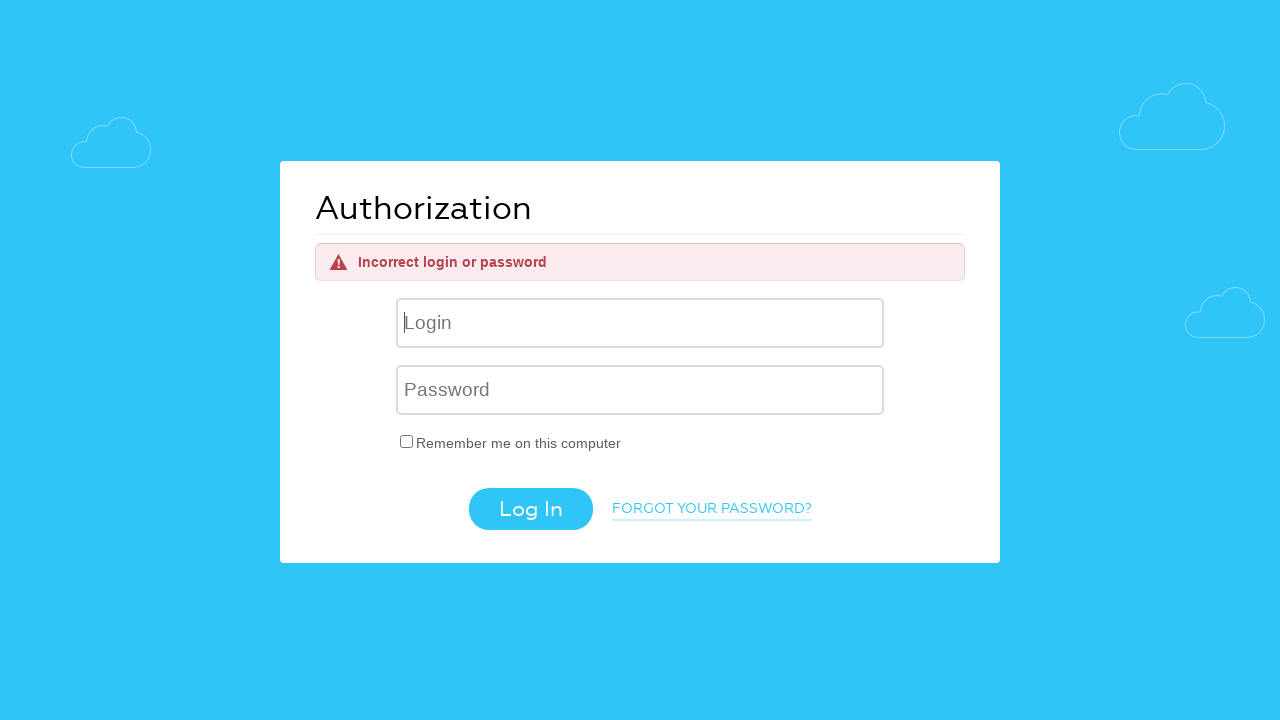

Located warning message element via XPath
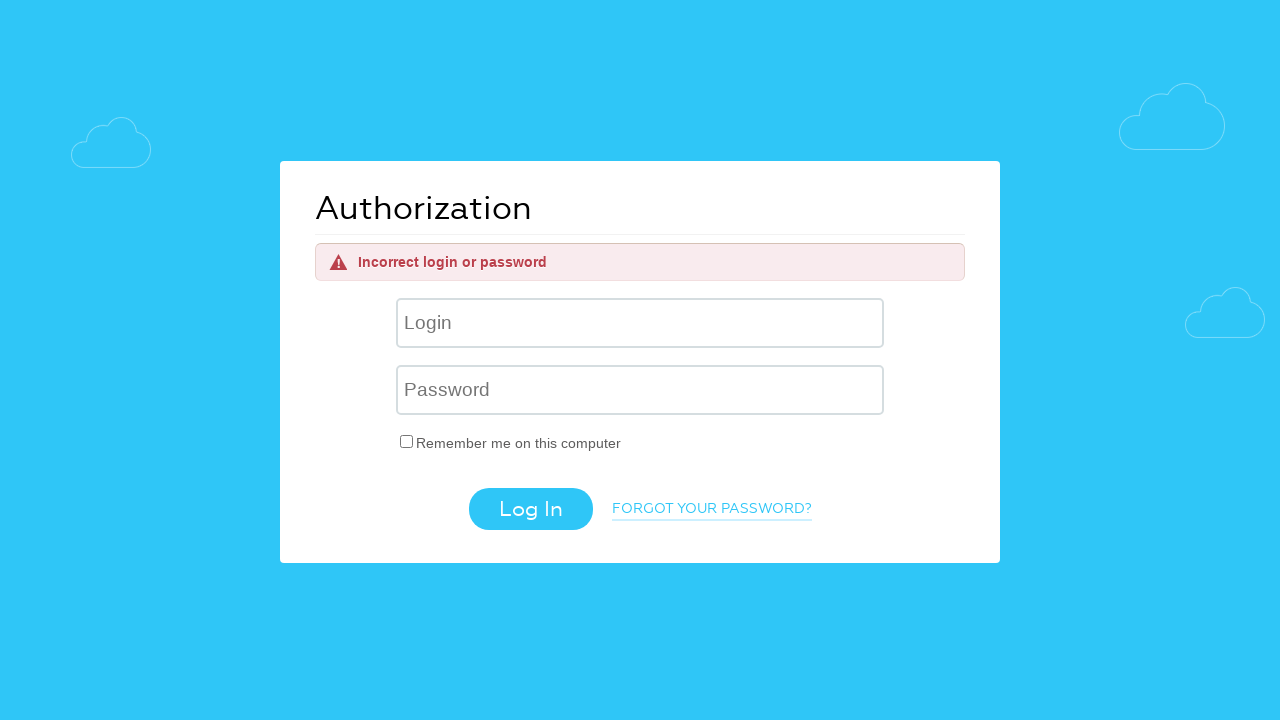

Warning message became visible on the page
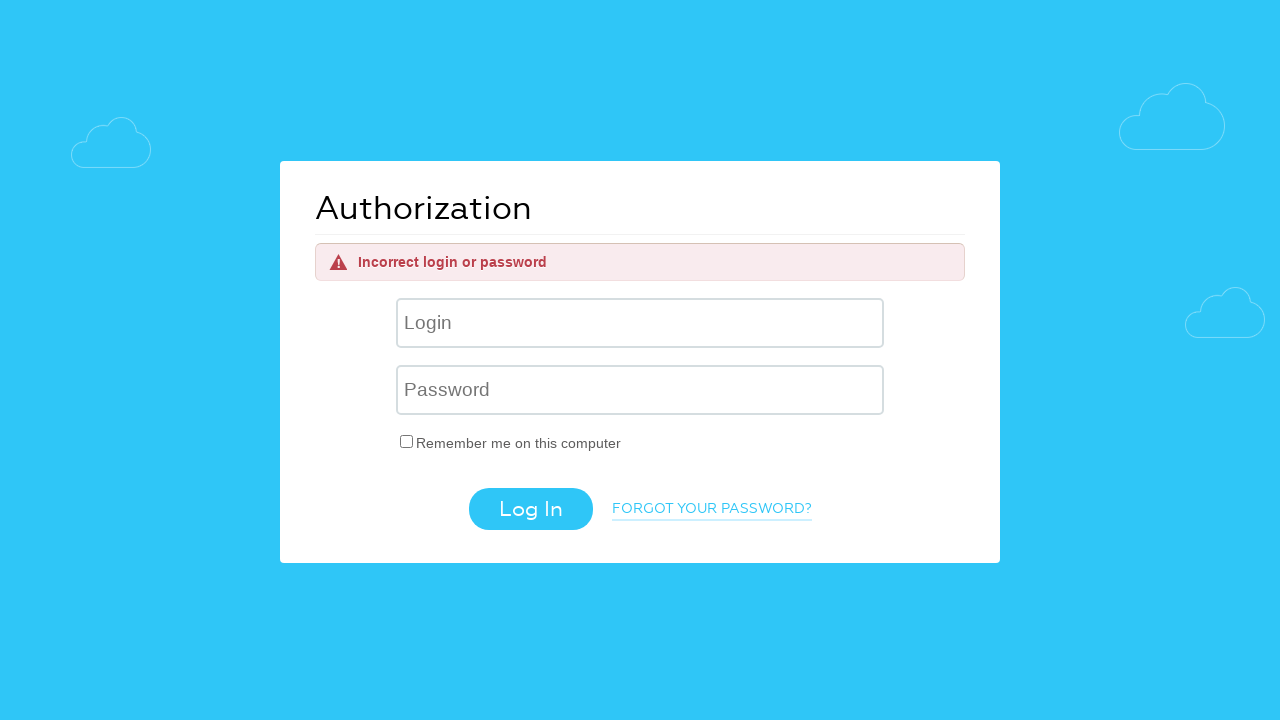

Extracted and printed warning message text content
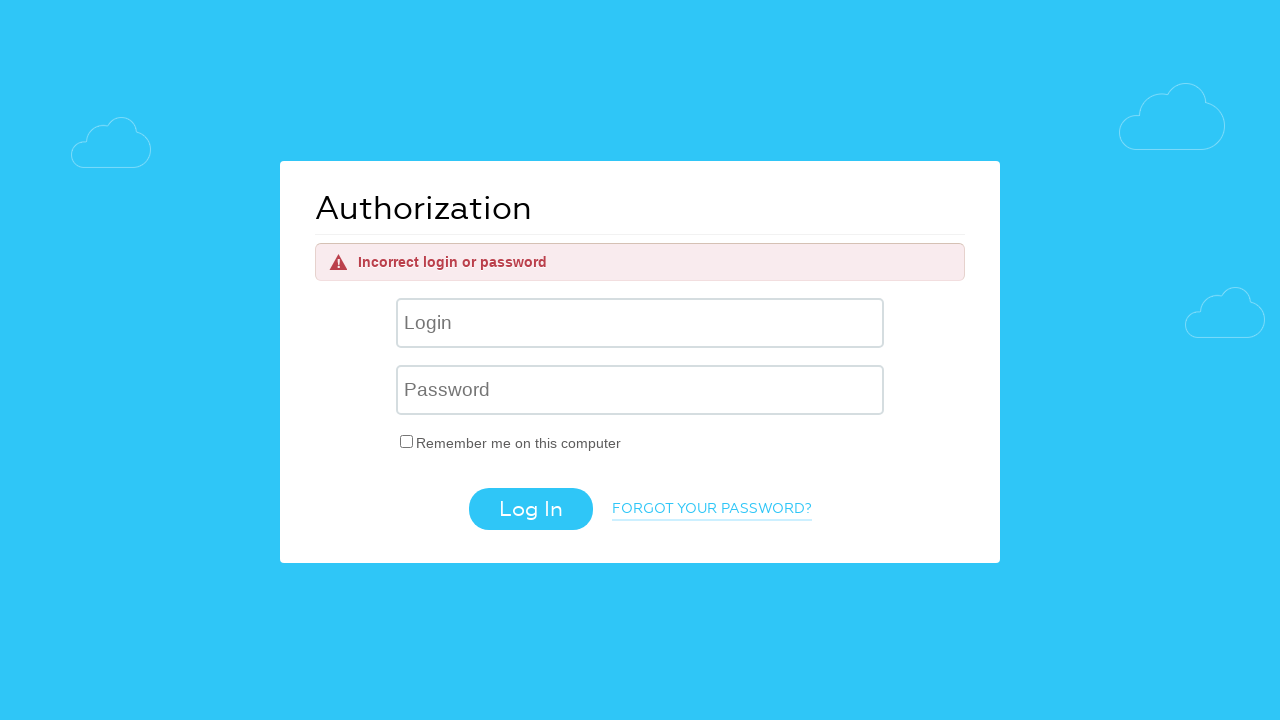

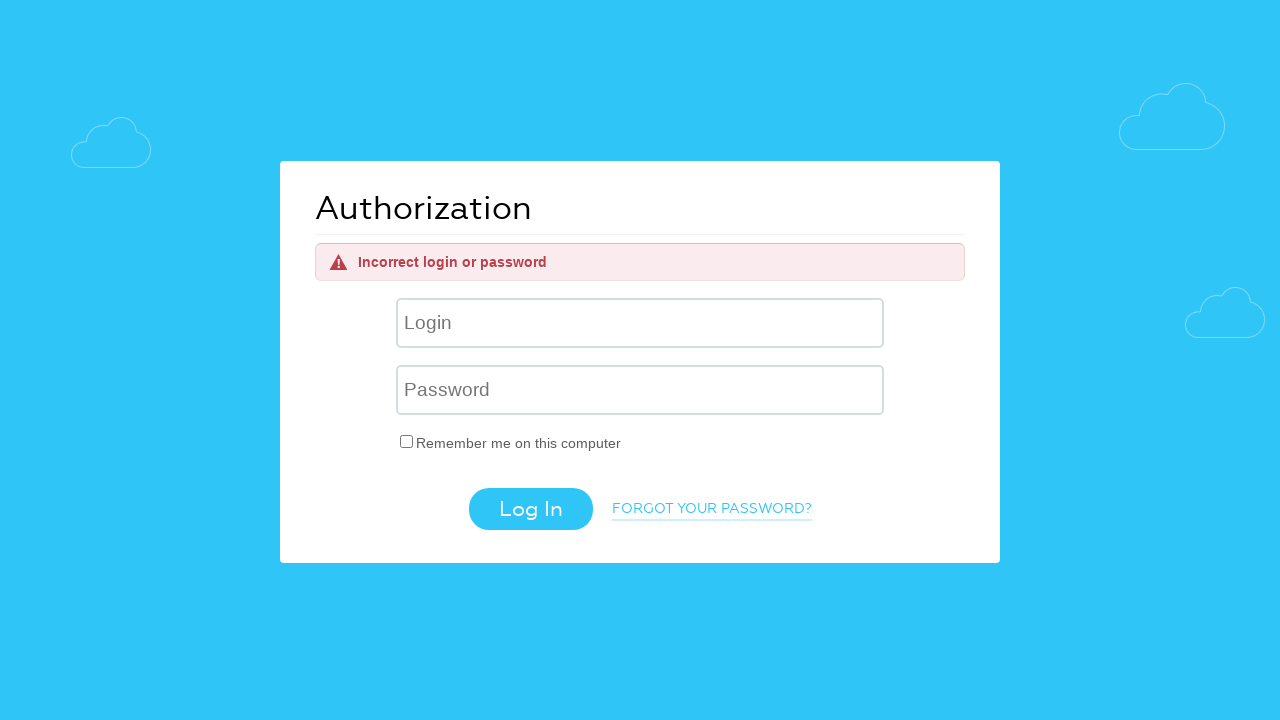